Tests registration form submission by filling only the required fields in the first block and submitting the form, expecting successful registration.

Starting URL: http://suninjuly.github.io/registration1.html

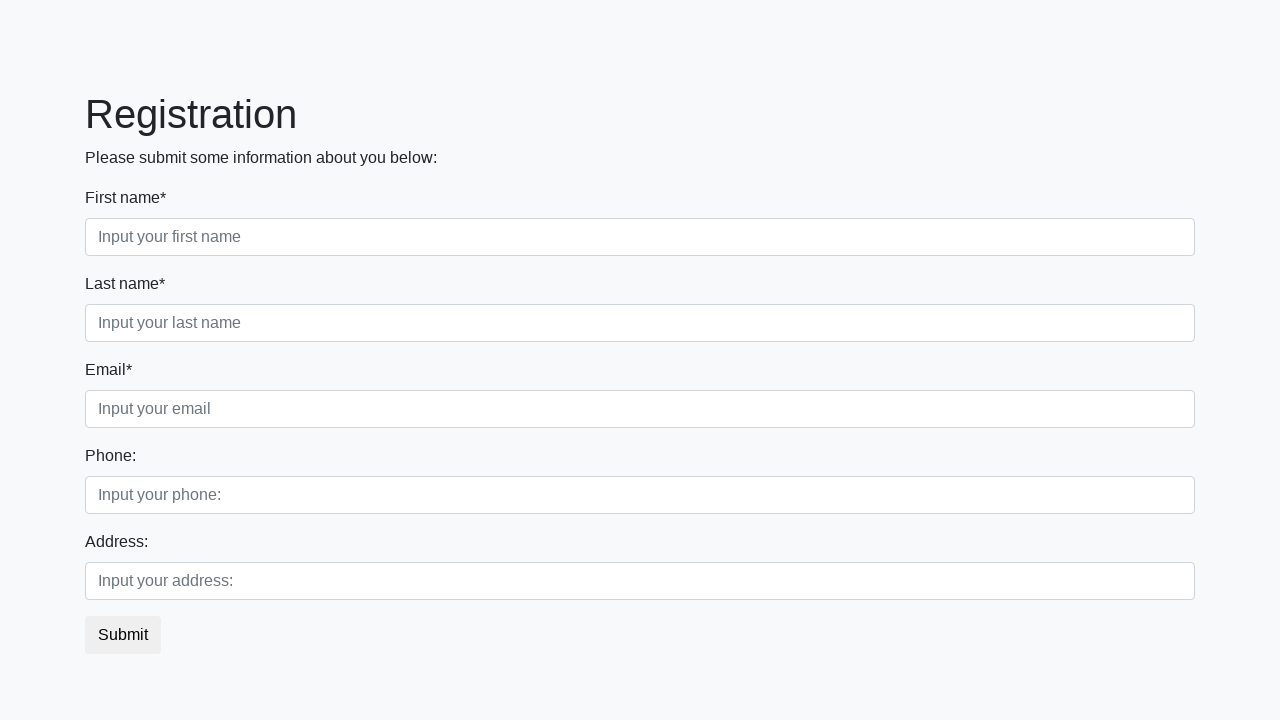

Filled first required field in registration form on div.first_block input.first
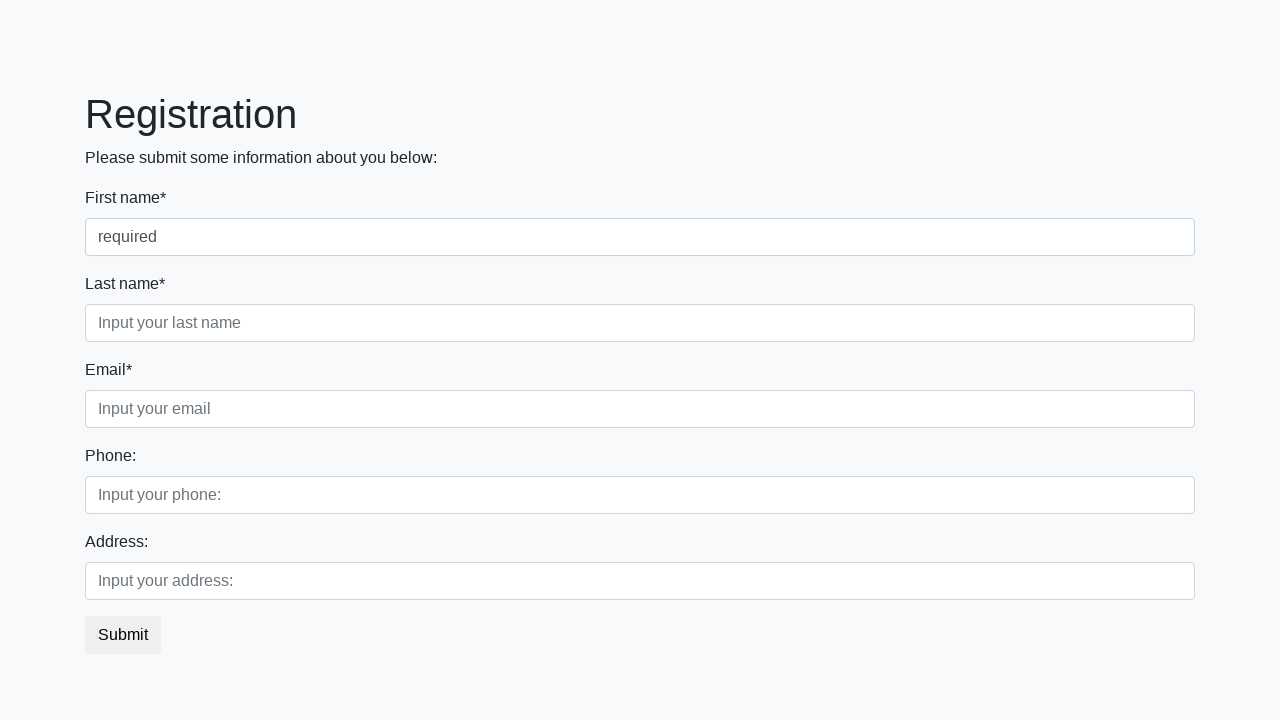

Filled second required field in registration form on div.first_block input.second
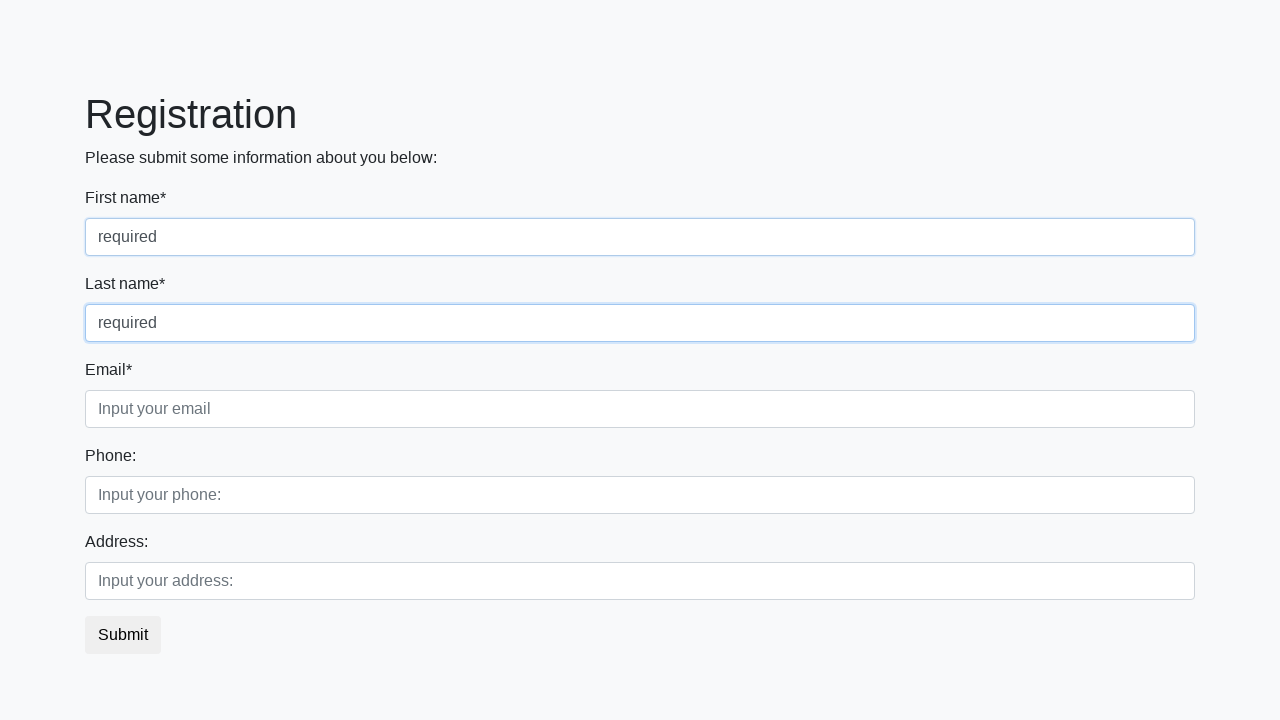

Filled third required field in registration form on div.first_block input.third
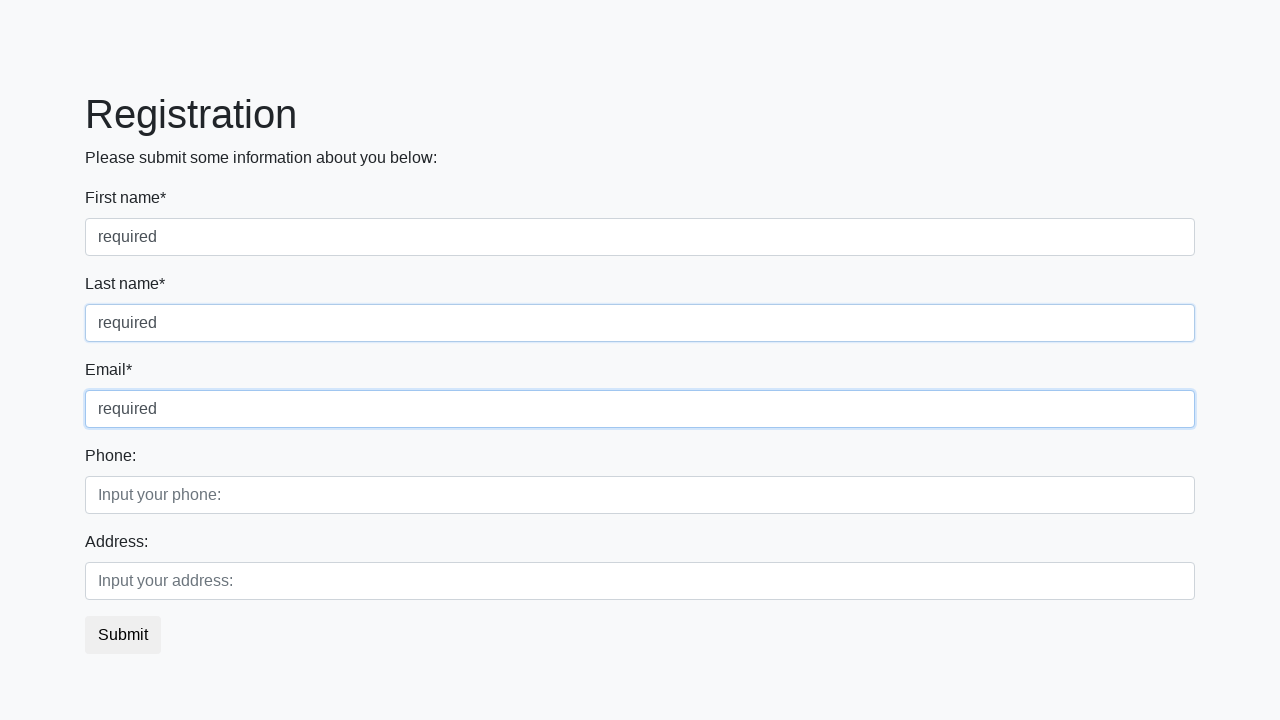

Clicked submit button to register at (123, 635) on button.btn
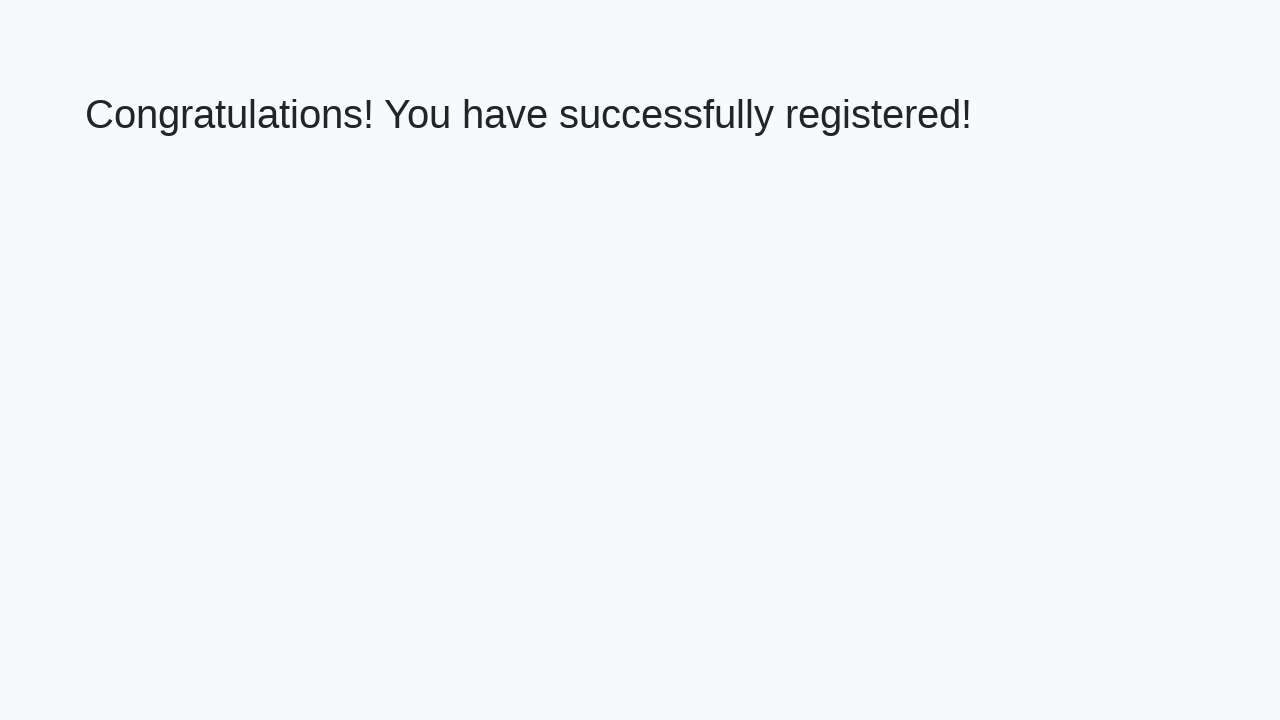

Registration successful - confirmation page loaded with h1 heading
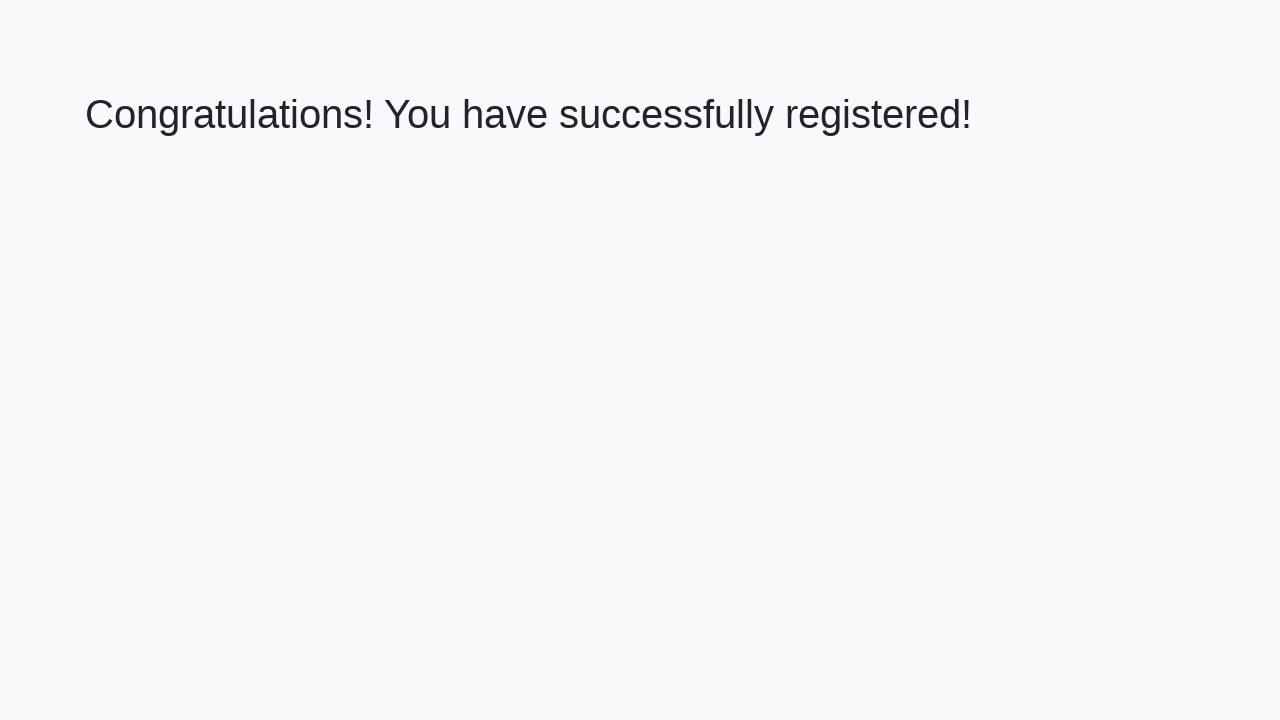

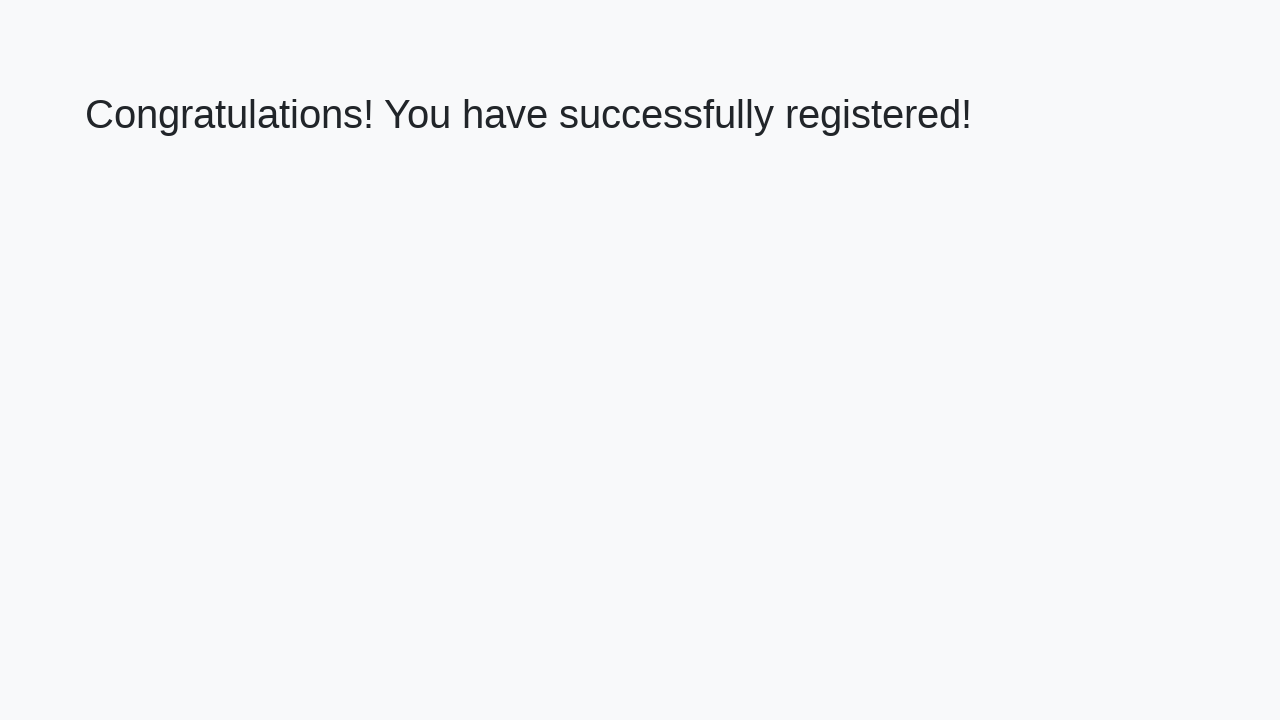